Tests scrolling to email subscription box on Nordstrom Rack website and clicking on it

Starting URL: https://www.nordstromrack.com/

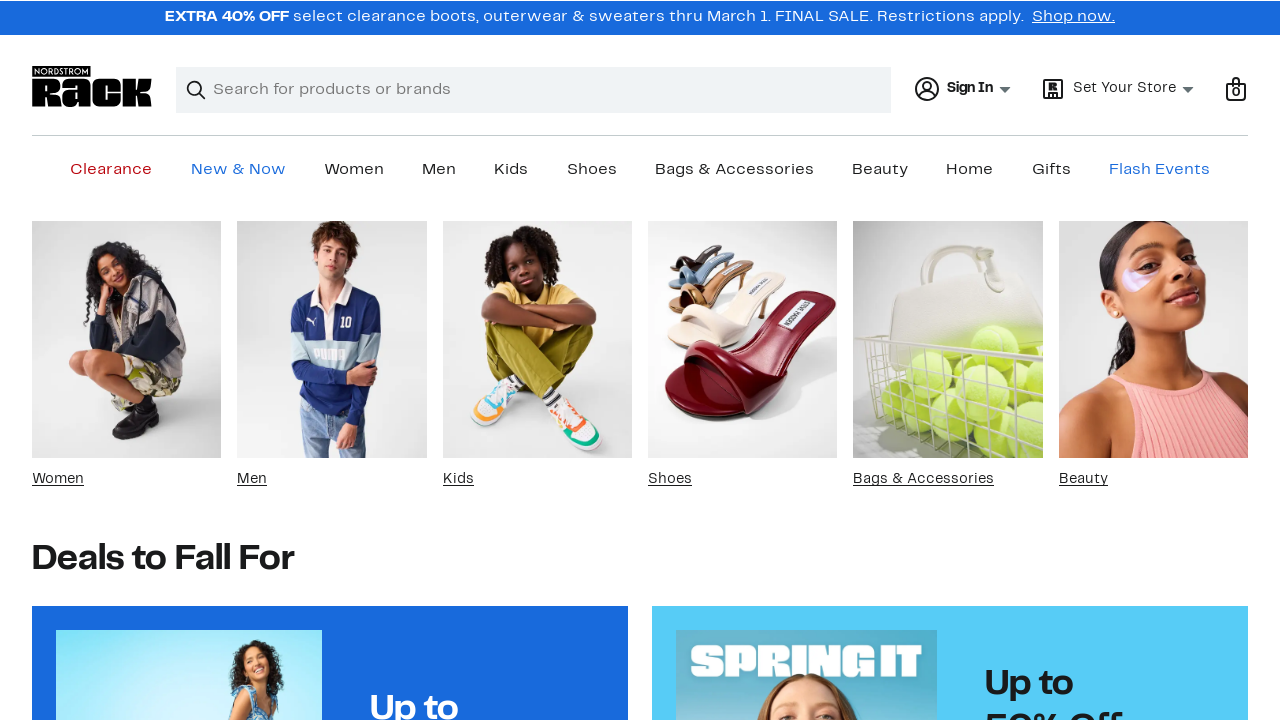

Located email subscription input field
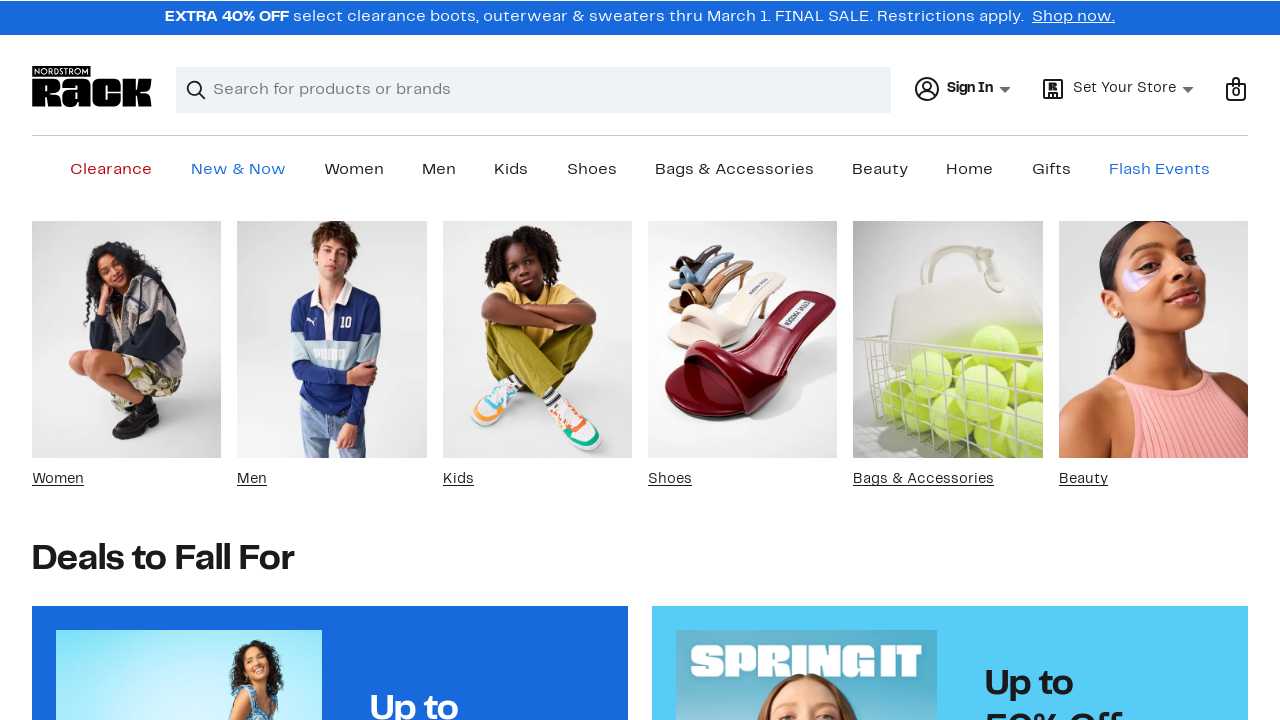

Scrolled to email subscription box
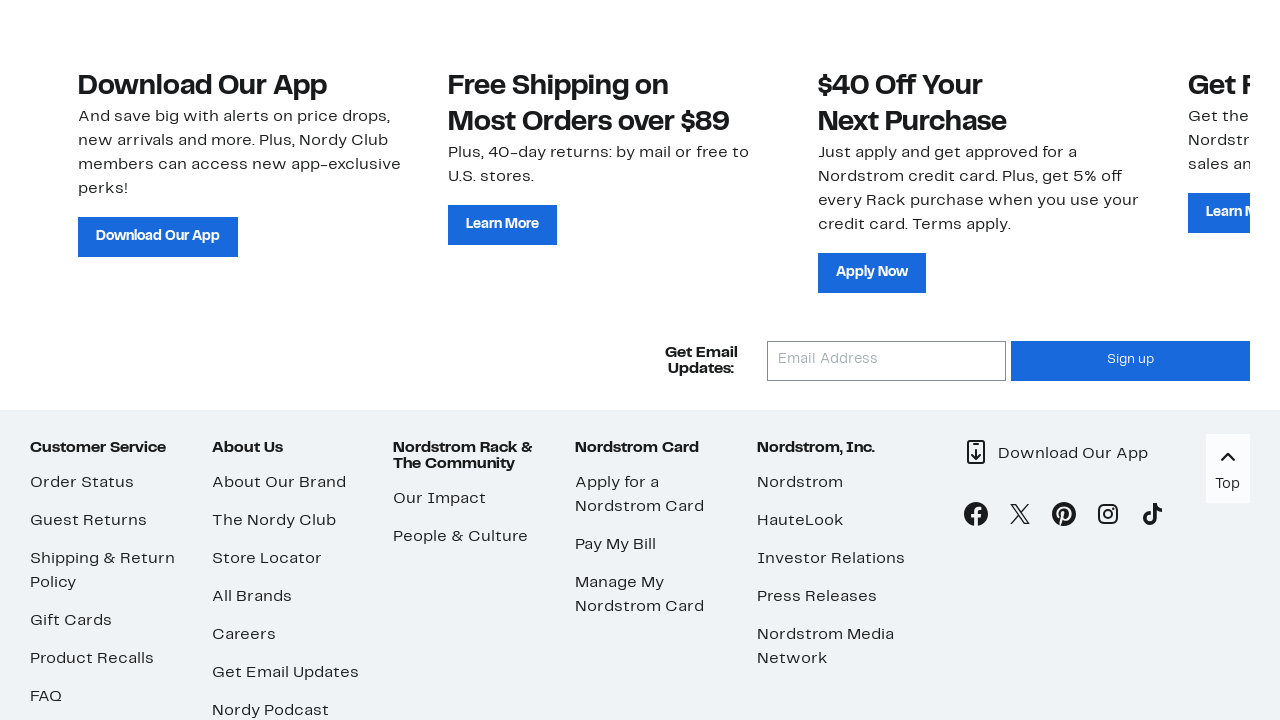

Clicked on email subscription input field at (886, 361) on input[name='email-module-input']
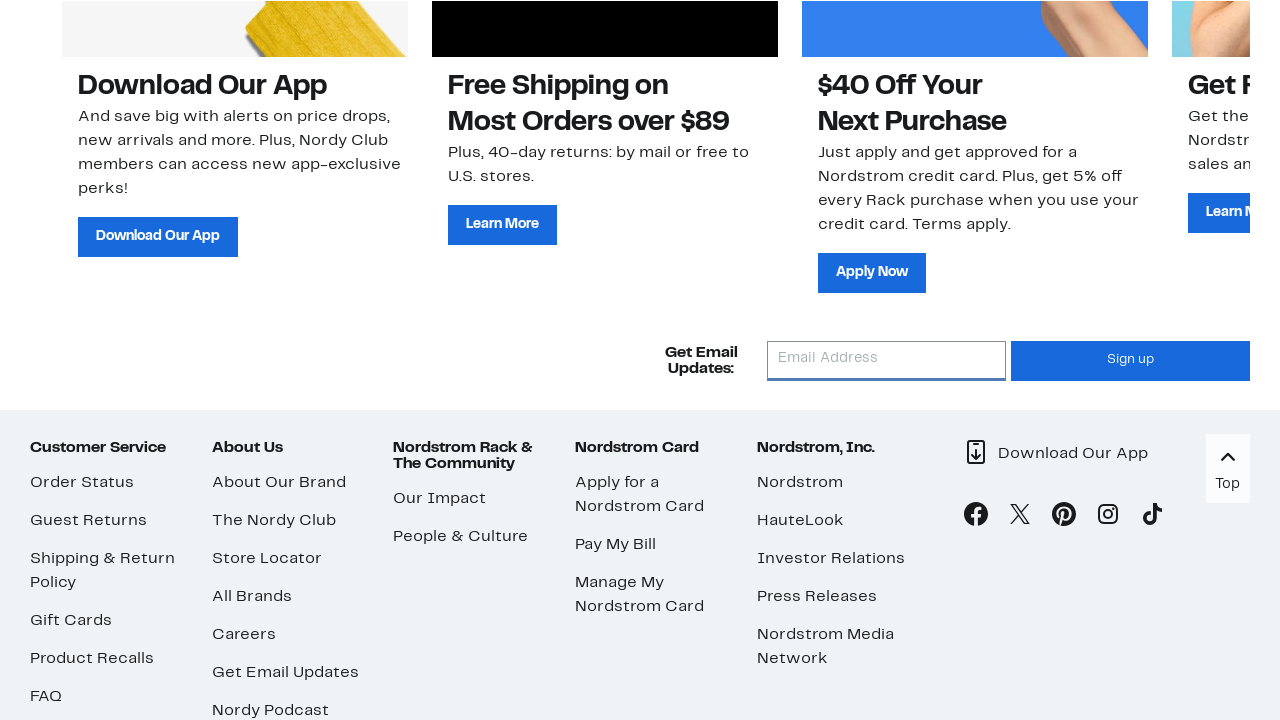

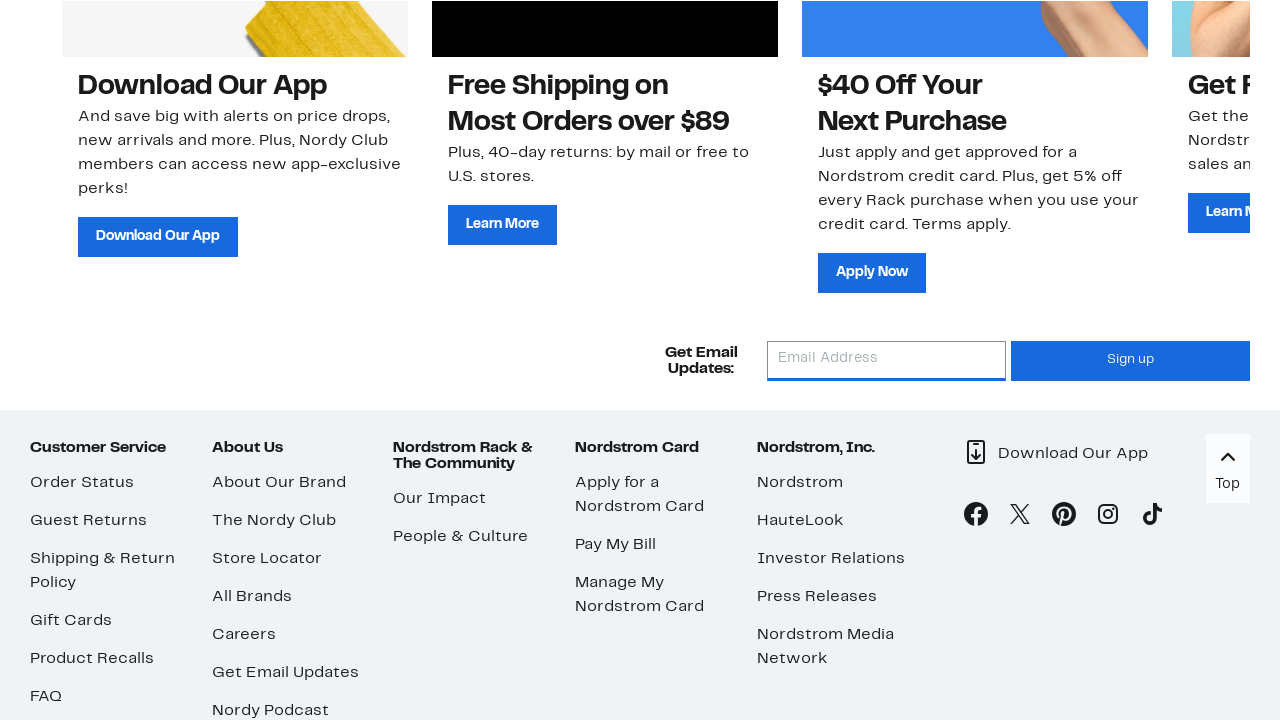